Navigates to SUUMO Kanagawa rental market price page, clicks on the first train line link, then cycles through different room layout options clicking update buttons after each selection.

Starting URL: https://suumo.jp/chintai/soba/kanagawa/ensen/

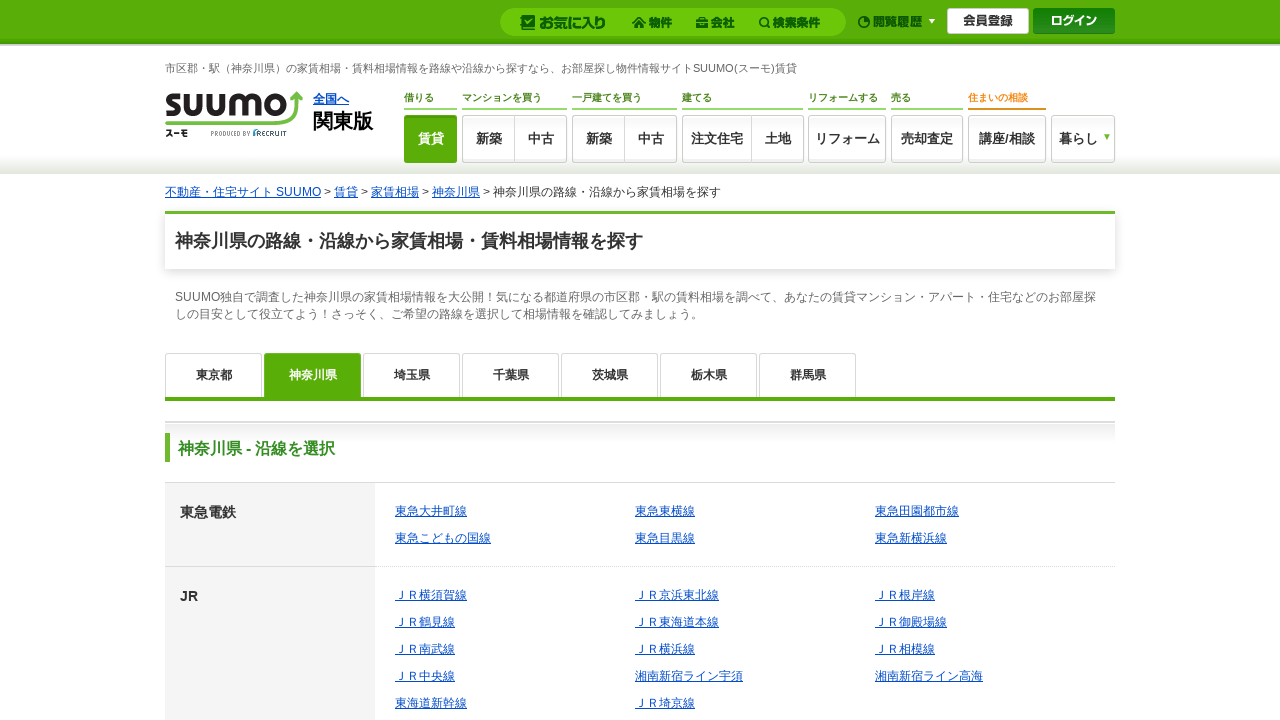

Waited for train line links to load on Kanagawa rental market page
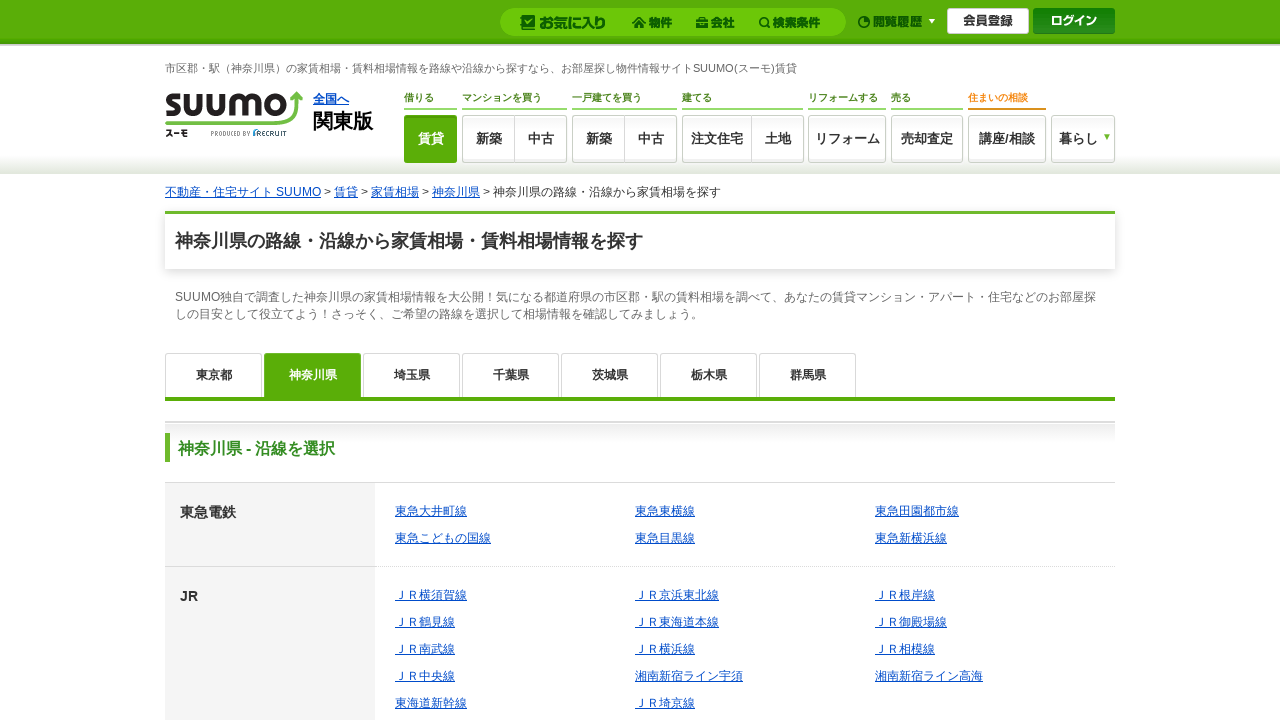

Clicked on first train line link for Kanagawa at (431, 511) on xpath=//table//a[contains(@href, "kanagawa")] >> nth=0
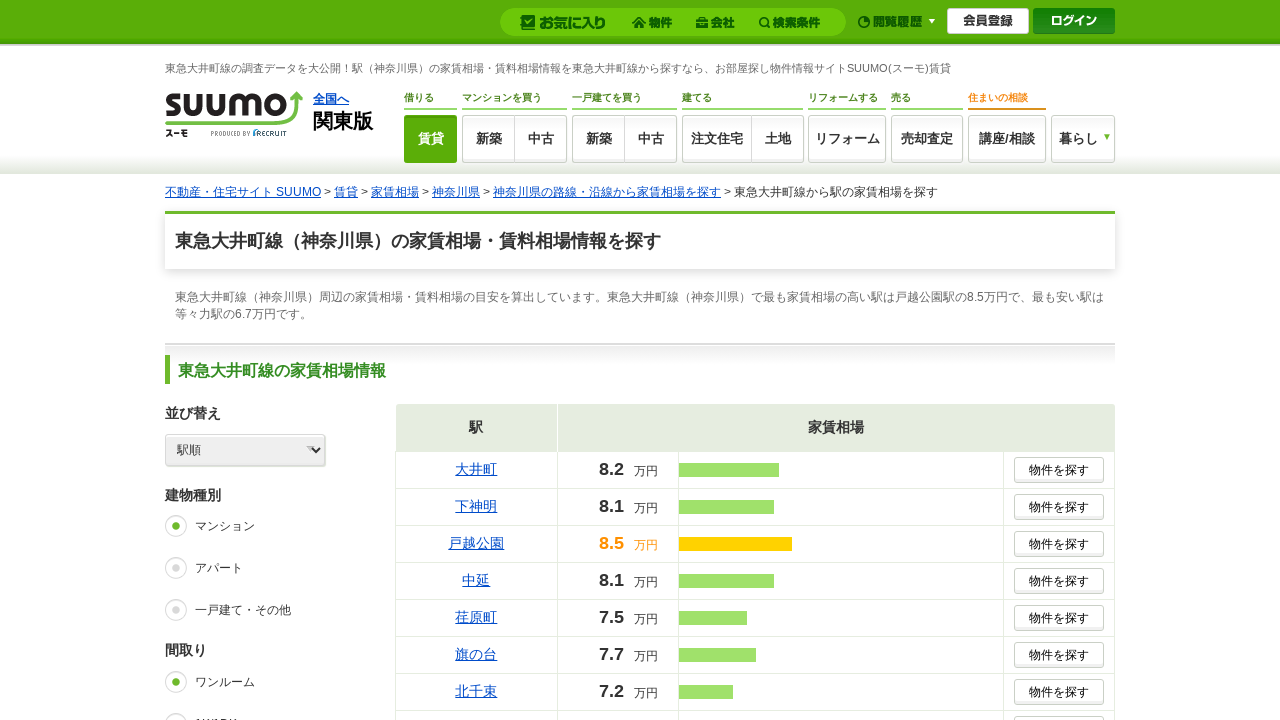

Clicked one-room layout option at (176, 682) on xpath=//*[@id="souba_madori-oneroom"]
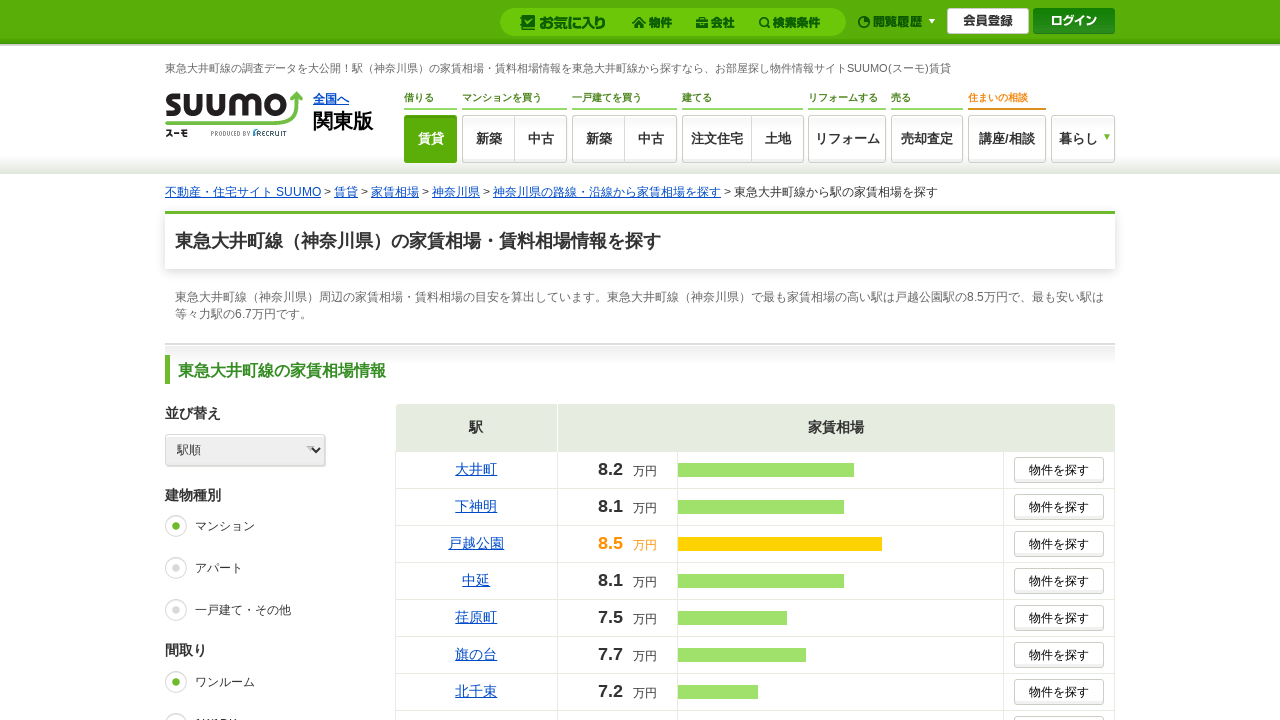

Waited 1 second for one-room selection to process
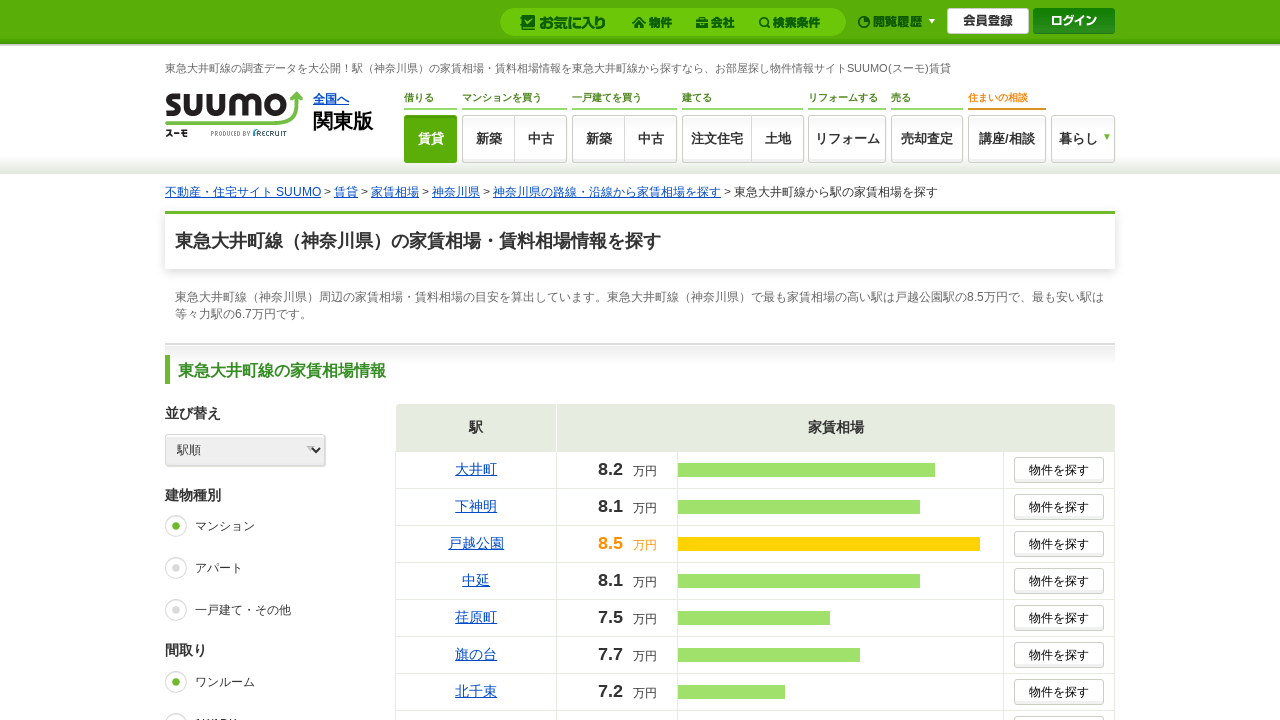

Clicked update button for one-room layout at (260, 360) on xpath=//*[@id="js-graphpanel-form"]/div/div[2]/div/div[1]/a
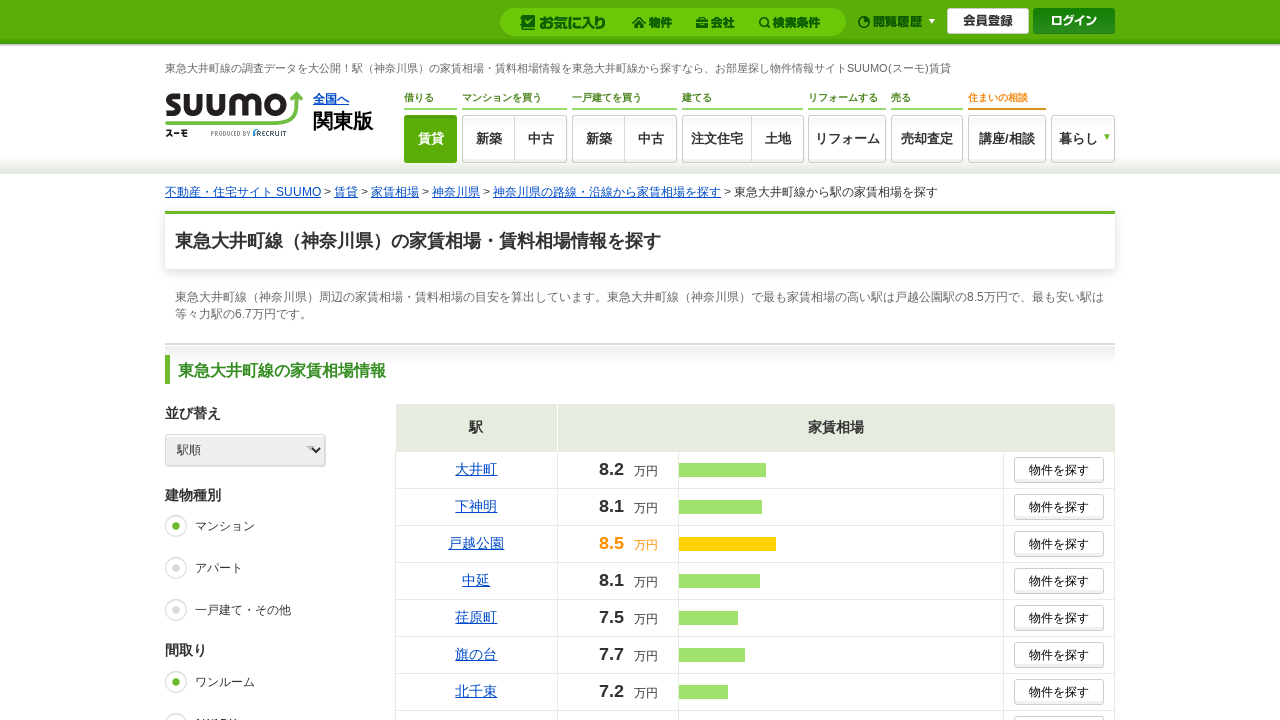

Waited 1 second for update to complete
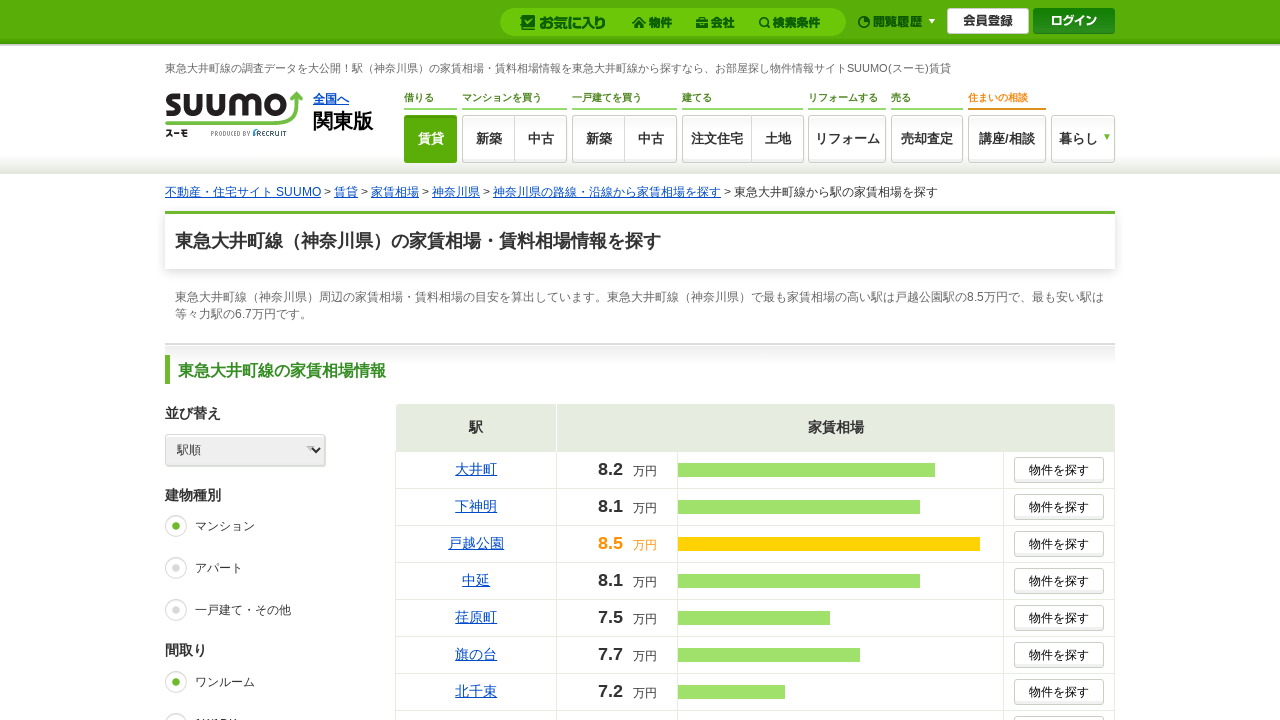

Clicked 1K/1DK layout option at (176, 709) on xpath=//*[@id="souba_madori-1K/1DK"]
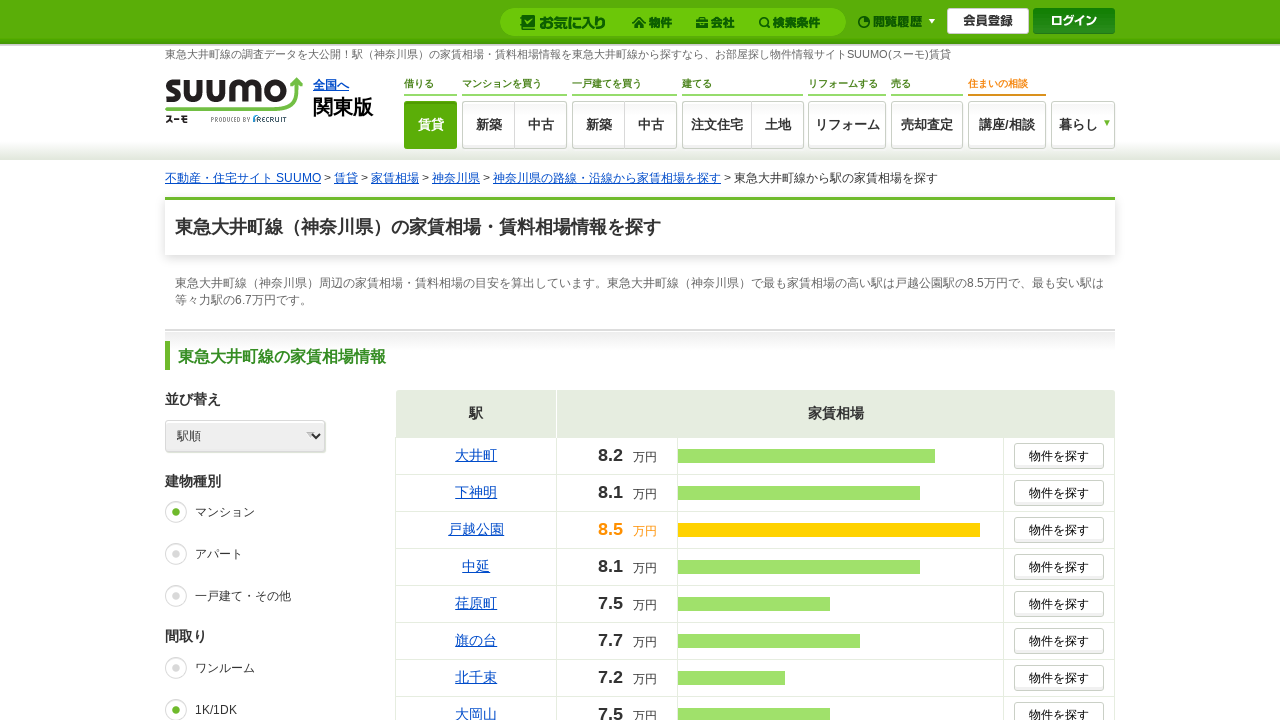

Waited 1 second for 1K/1DK selection to process
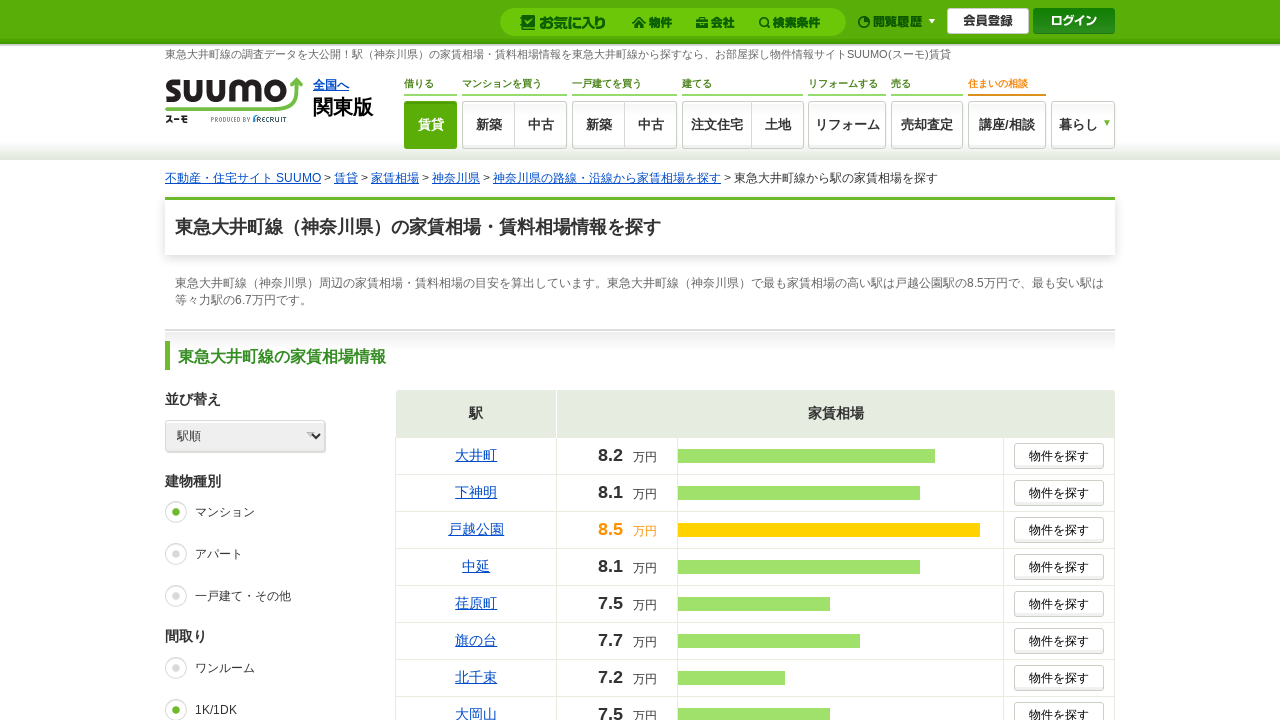

Clicked update button for 1K/1DK layout at (260, 360) on xpath=//*[@id="js-graphpanel-form"]/div/div[2]/div/div[1]/a
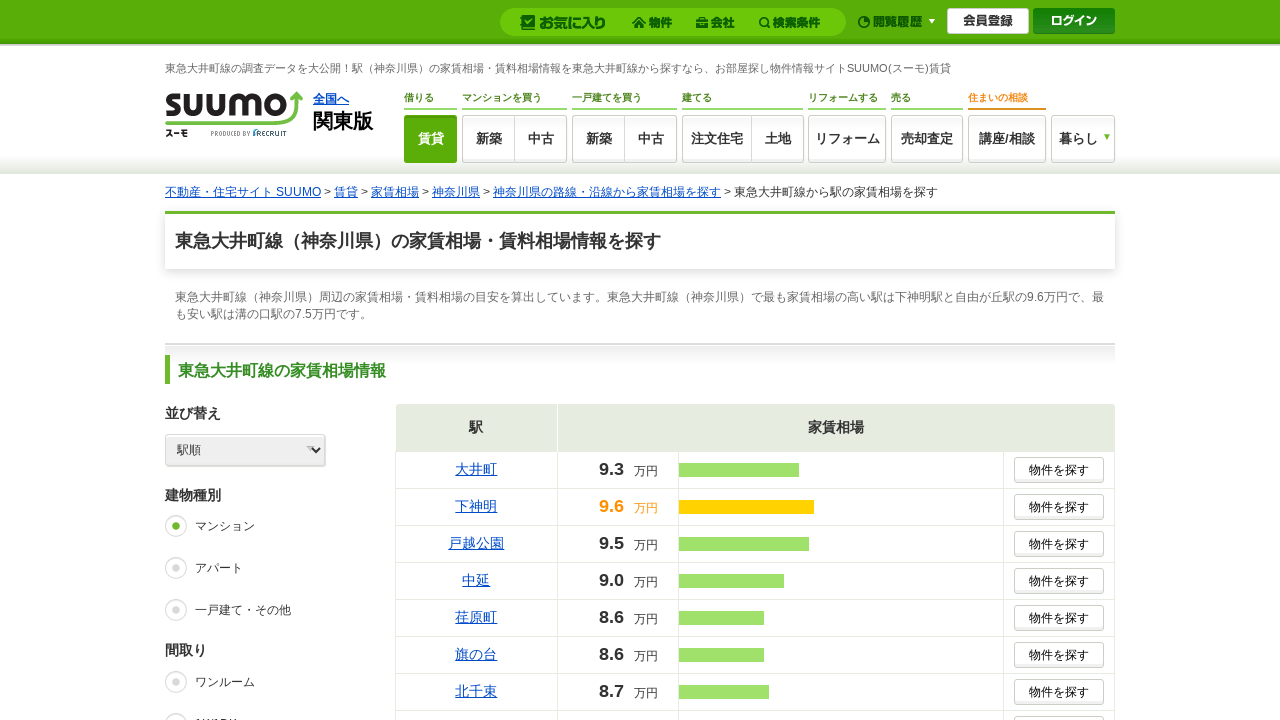

Waited 1 second for update to complete
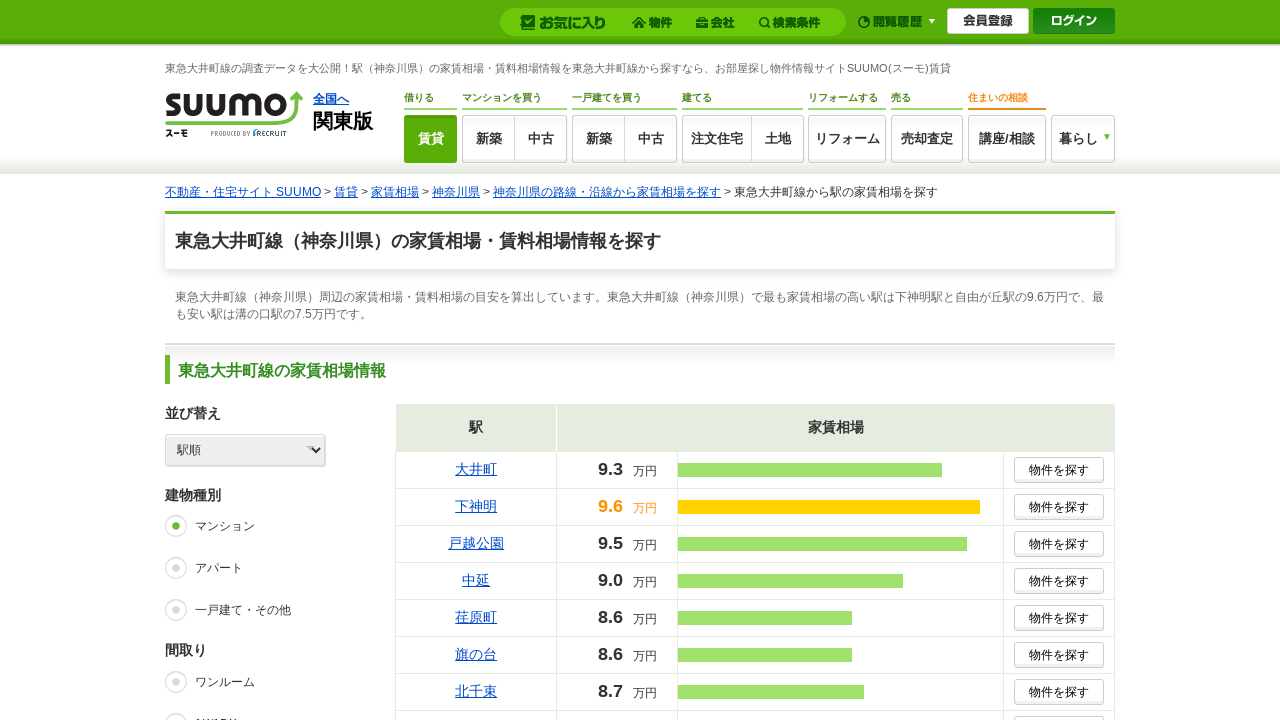

Clicked 1LDK/2K/2DK layout option at (176, 361) on xpath=//*[@id="souba_madori-1LDK/2K/2DK"]
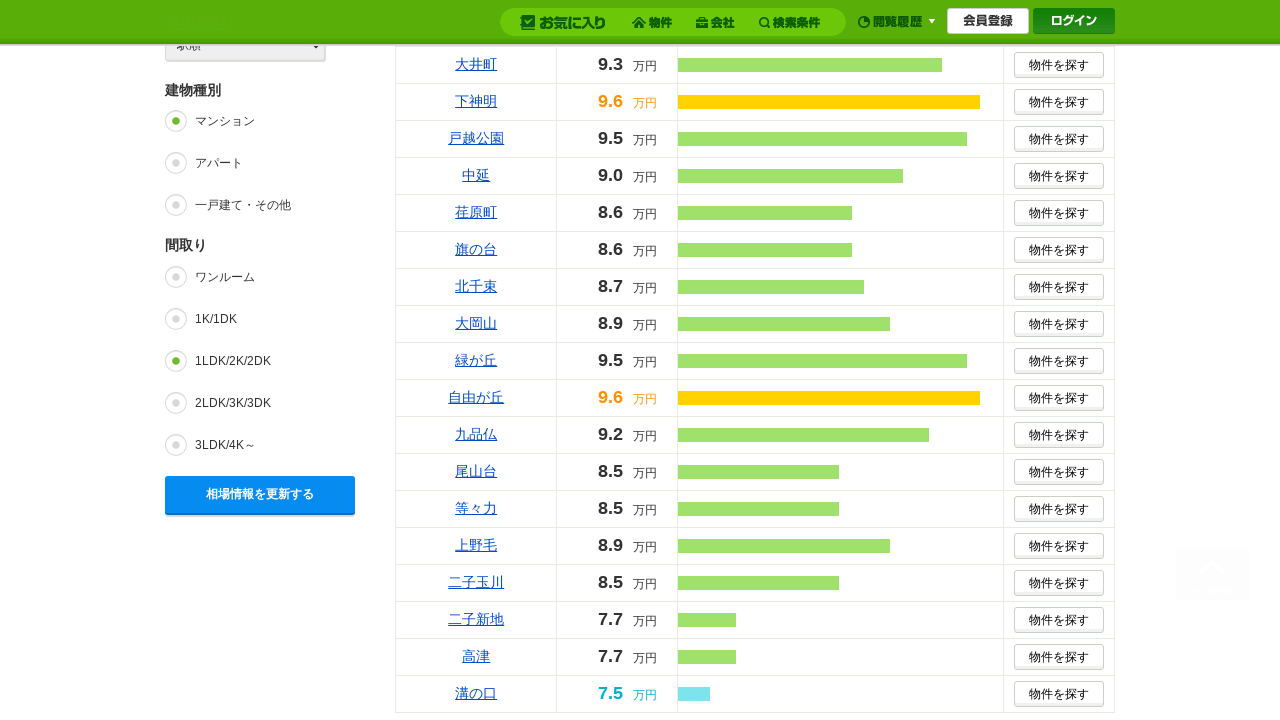

Waited 1 second for 1LDK/2K/2DK selection to process
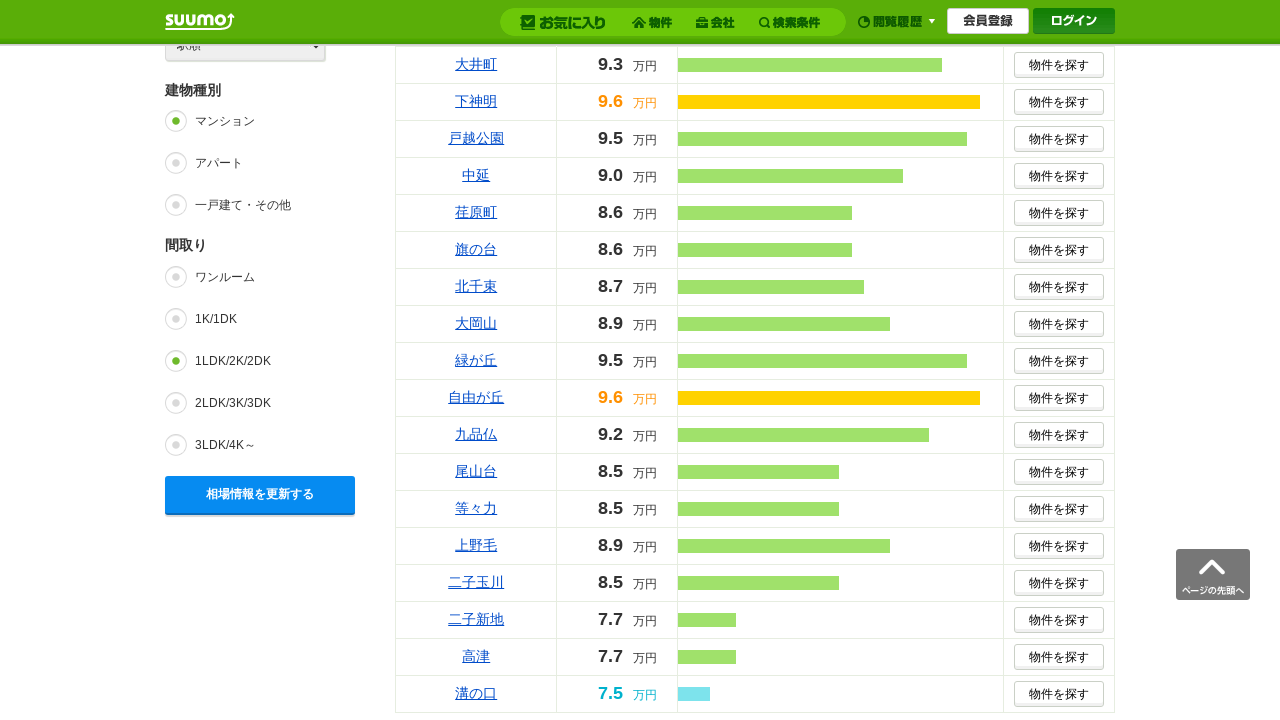

Clicked update button for 1LDK/2K/2DK layout at (260, 495) on xpath=//*[@id="js-graphpanel-form"]/div/div[2]/div/div[1]/a
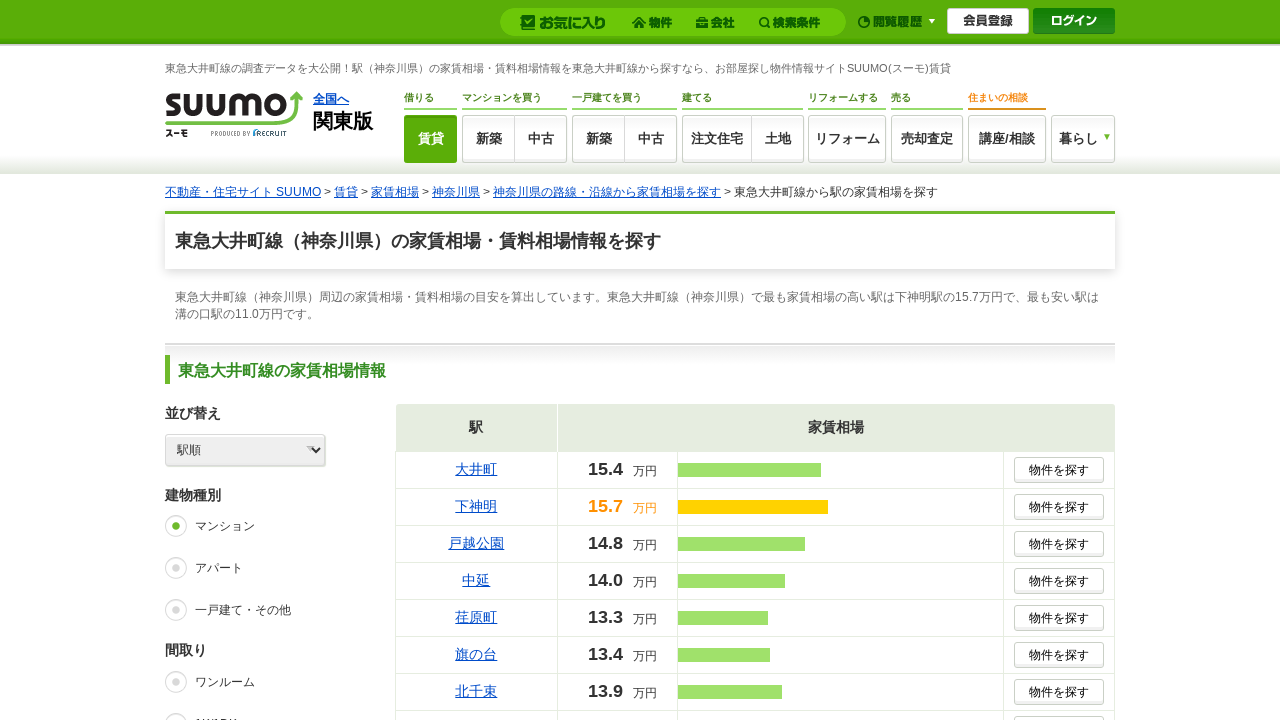

Waited 1 second for update to complete
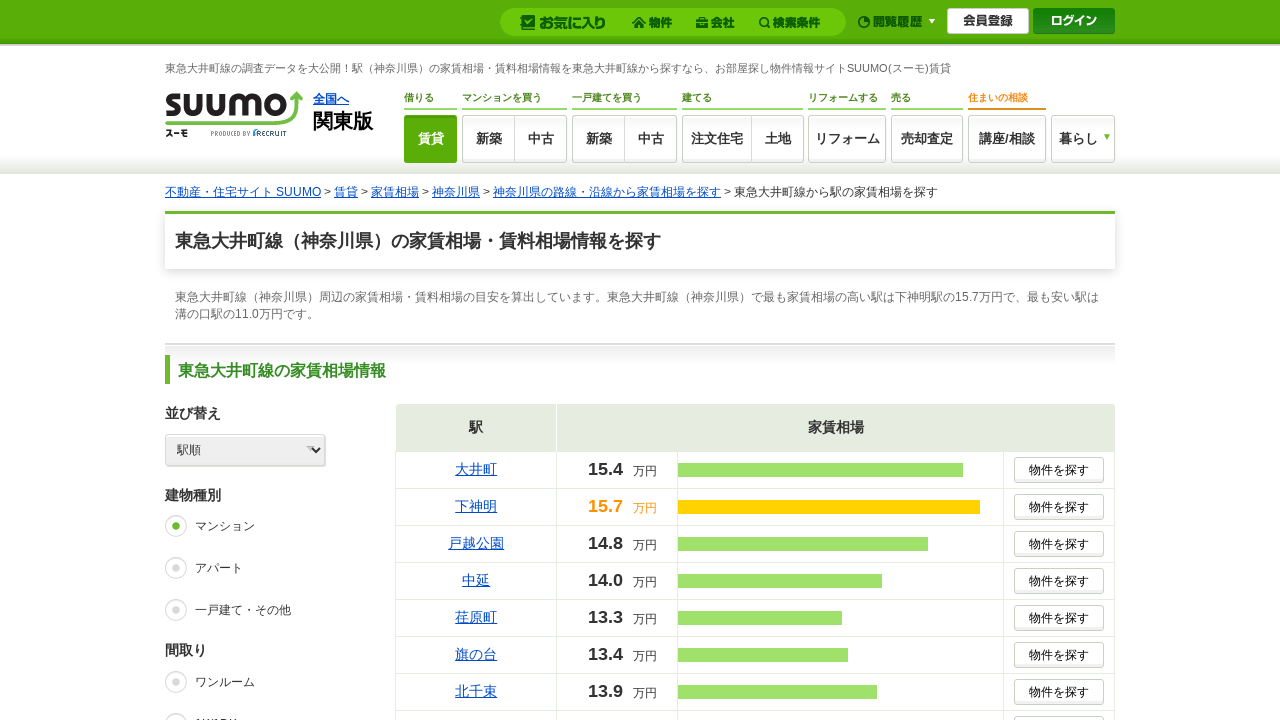

Clicked 2LDK/3K/3DK layout option at (176, 361) on xpath=//*[@id="souba_madori-2LDK/3K/3DK"]
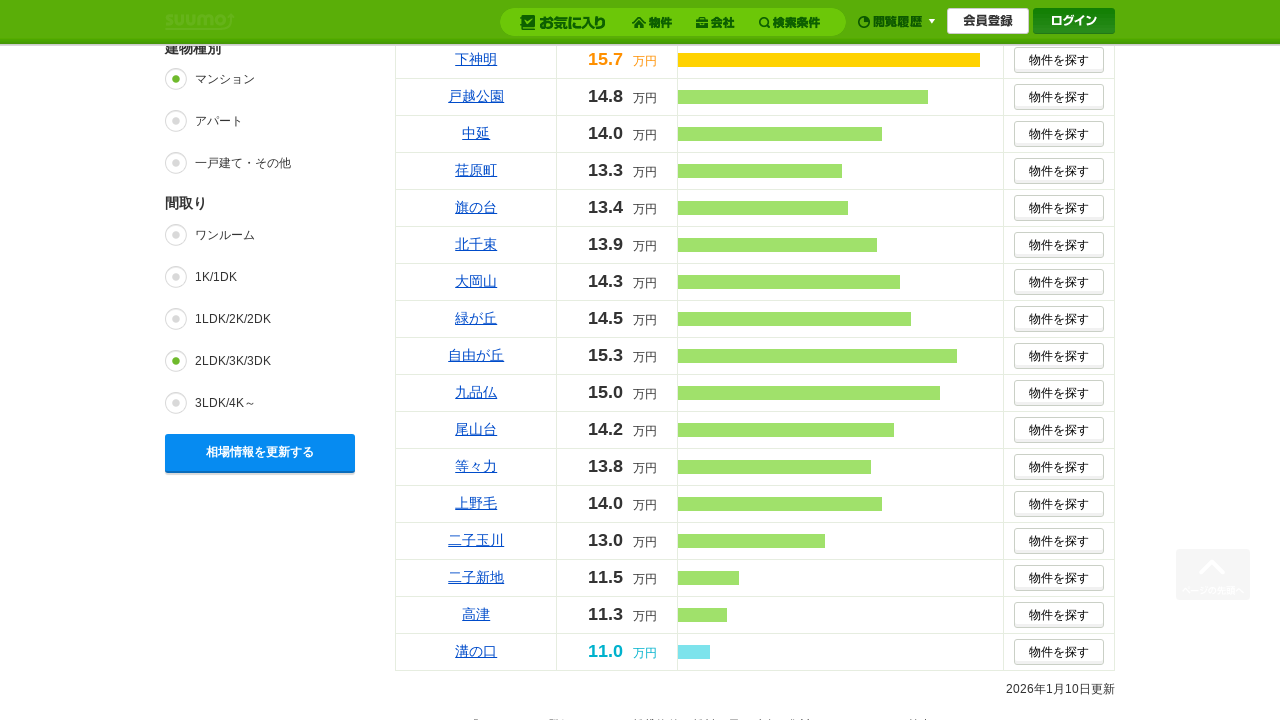

Waited 1 second for 2LDK/3K/3DK selection to process
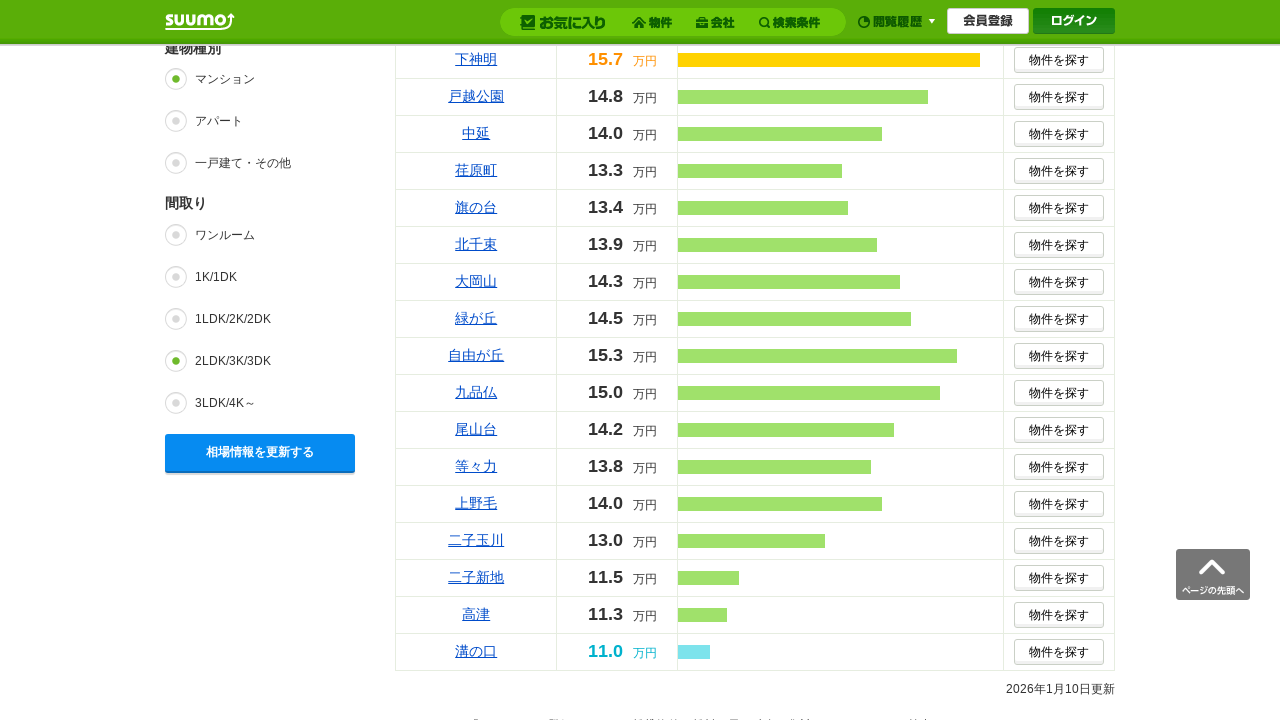

Clicked update button for 2LDK/3K/3DK layout at (260, 453) on xpath=//*[@id="js-graphpanel-form"]/div/div[2]/div/div[1]/a
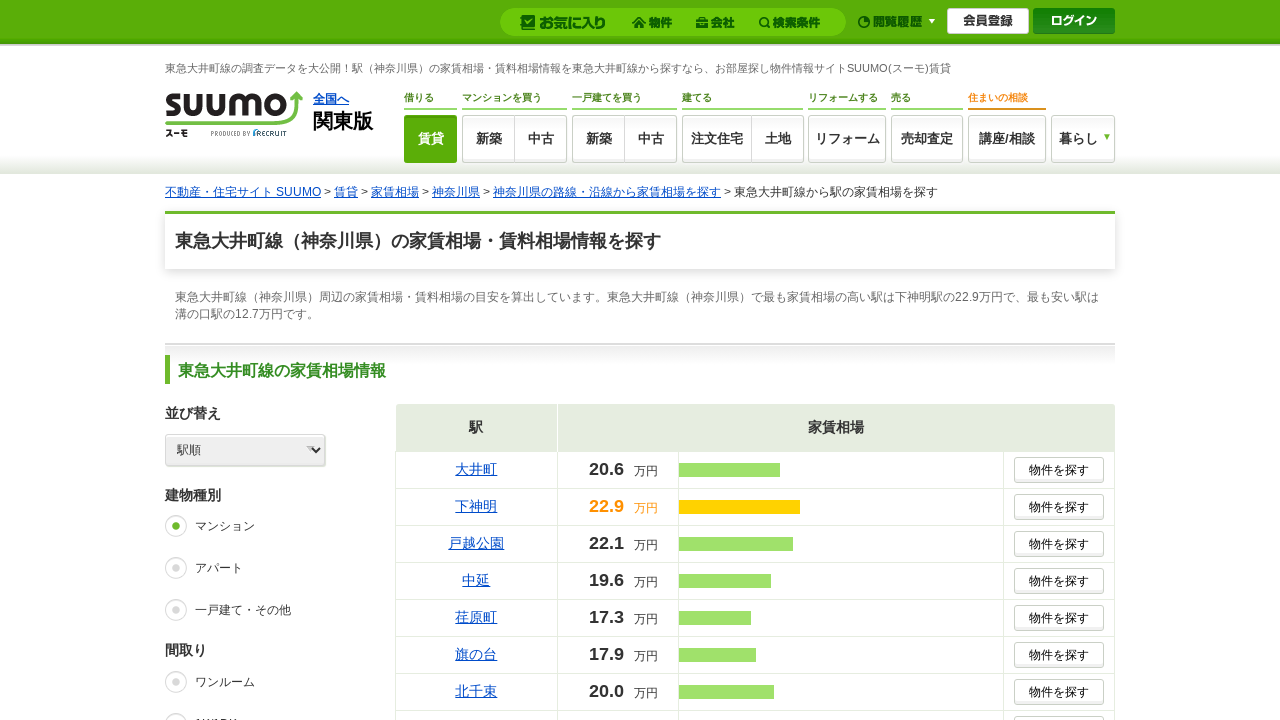

Waited 1 second for update to complete
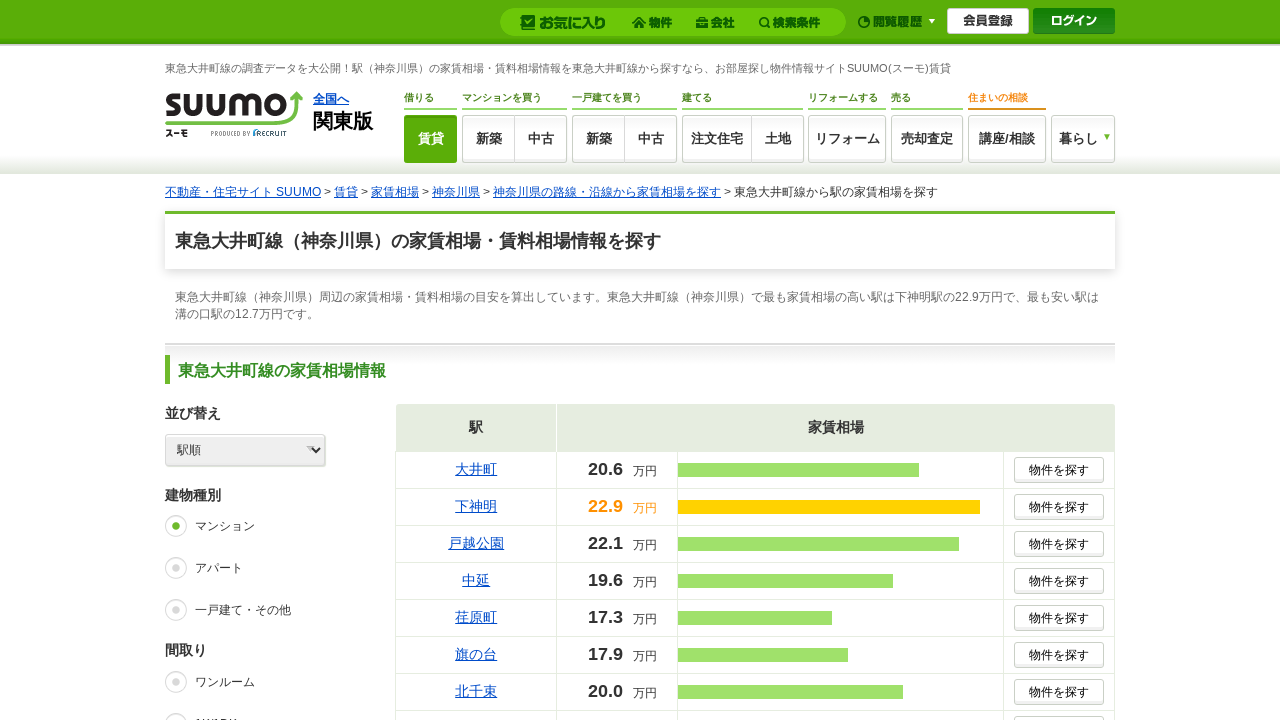

Clicked 3LDK/4K layout option at (176, 361) on xpath=//*[@id="souba_madori-3LDK/4K"]
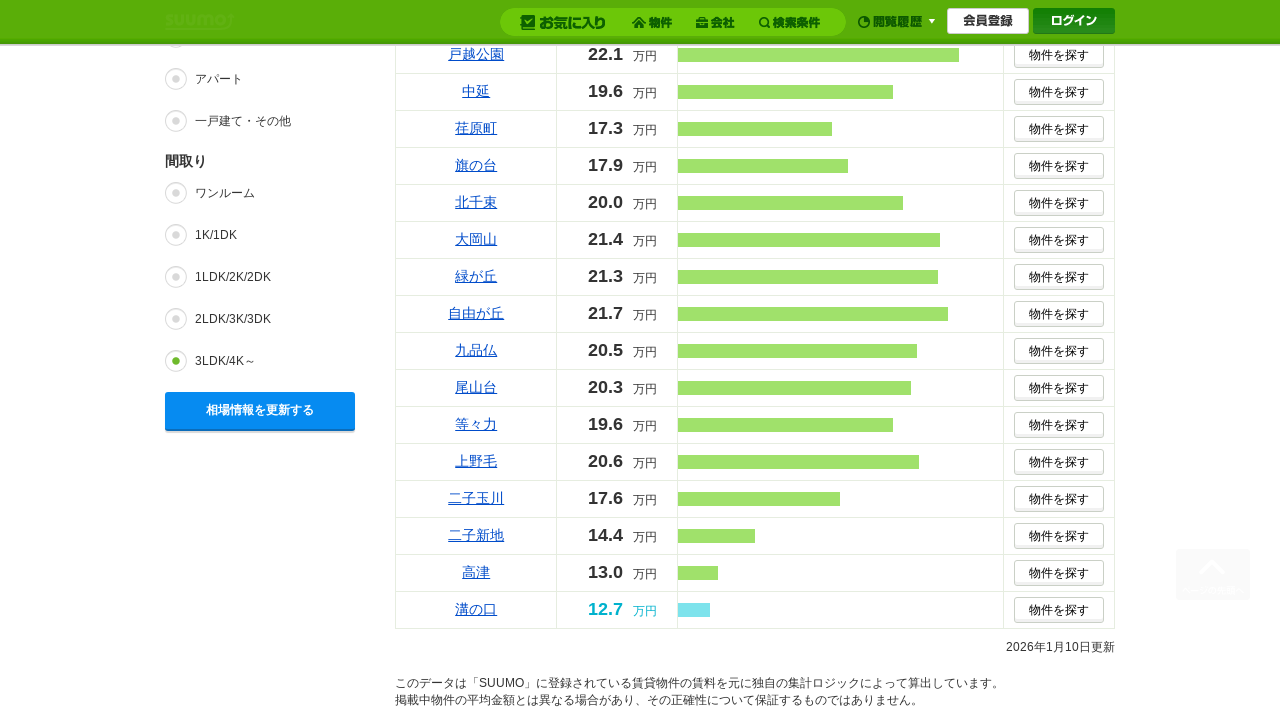

Waited 1 second for 3LDK/4K selection to process
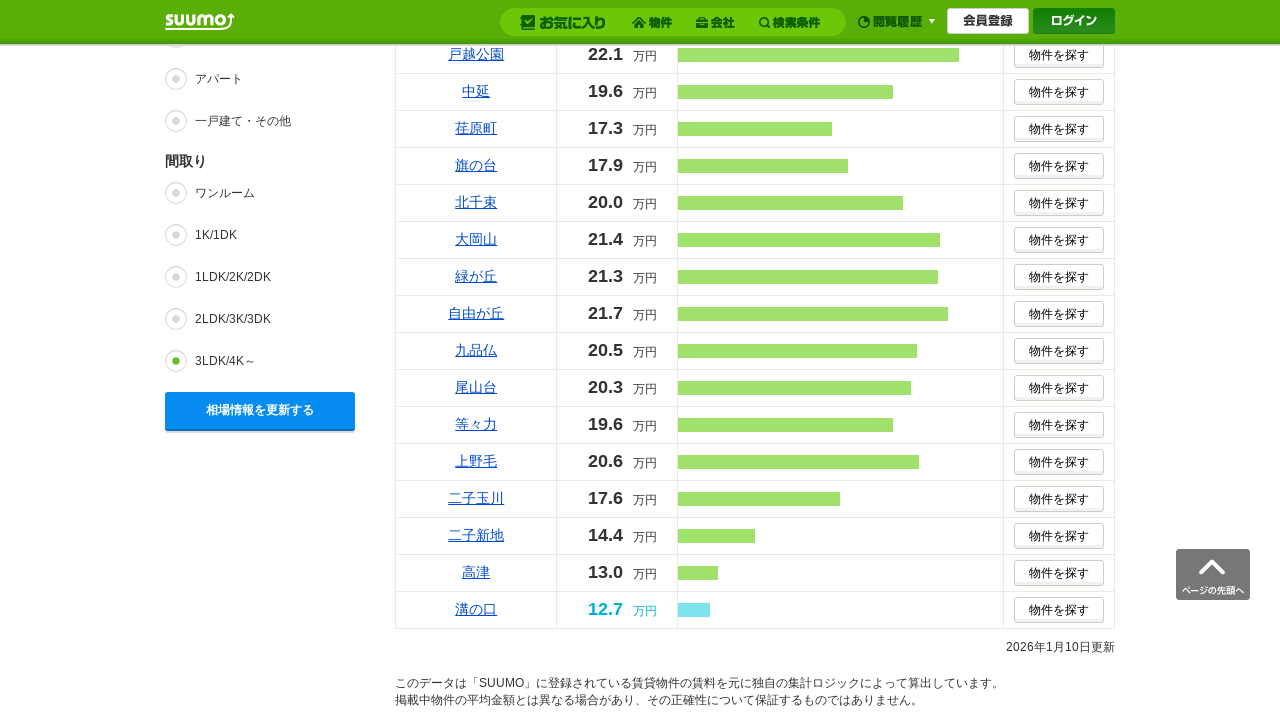

Clicked update button for 3LDK/4K layout at (260, 411) on xpath=//*[@id="js-graphpanel-form"]/div/div[2]/div/div[1]/a
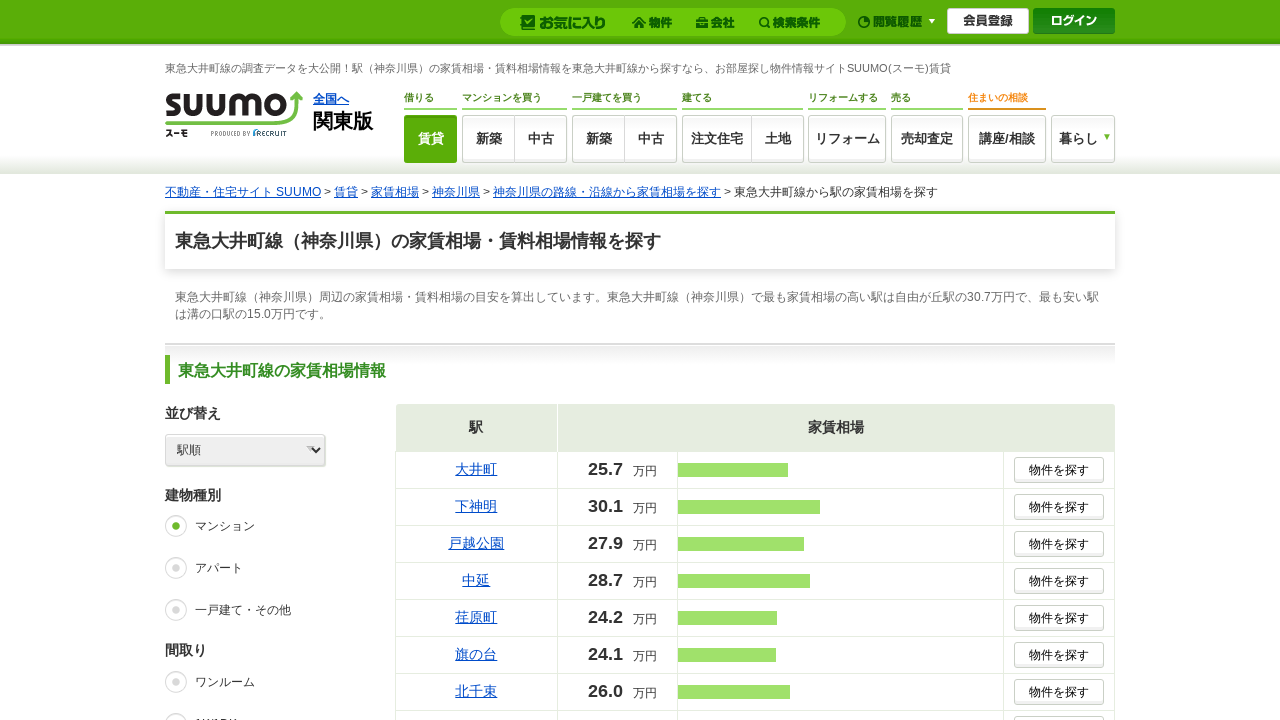

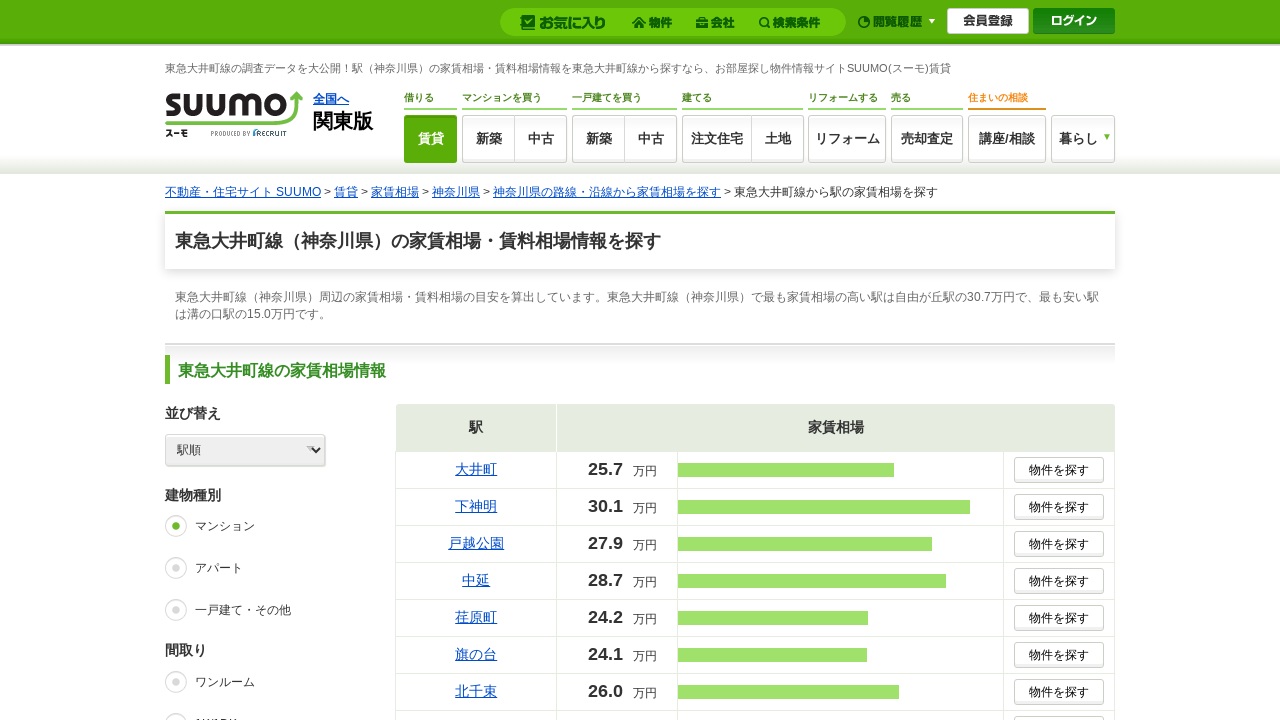